Tests JavaScript prompt popup handling by clicking the prompt button, entering text into the prompt dialog, accepting it, and verifying the result message

Starting URL: https://the-internet.herokuapp.com/javascript_alerts

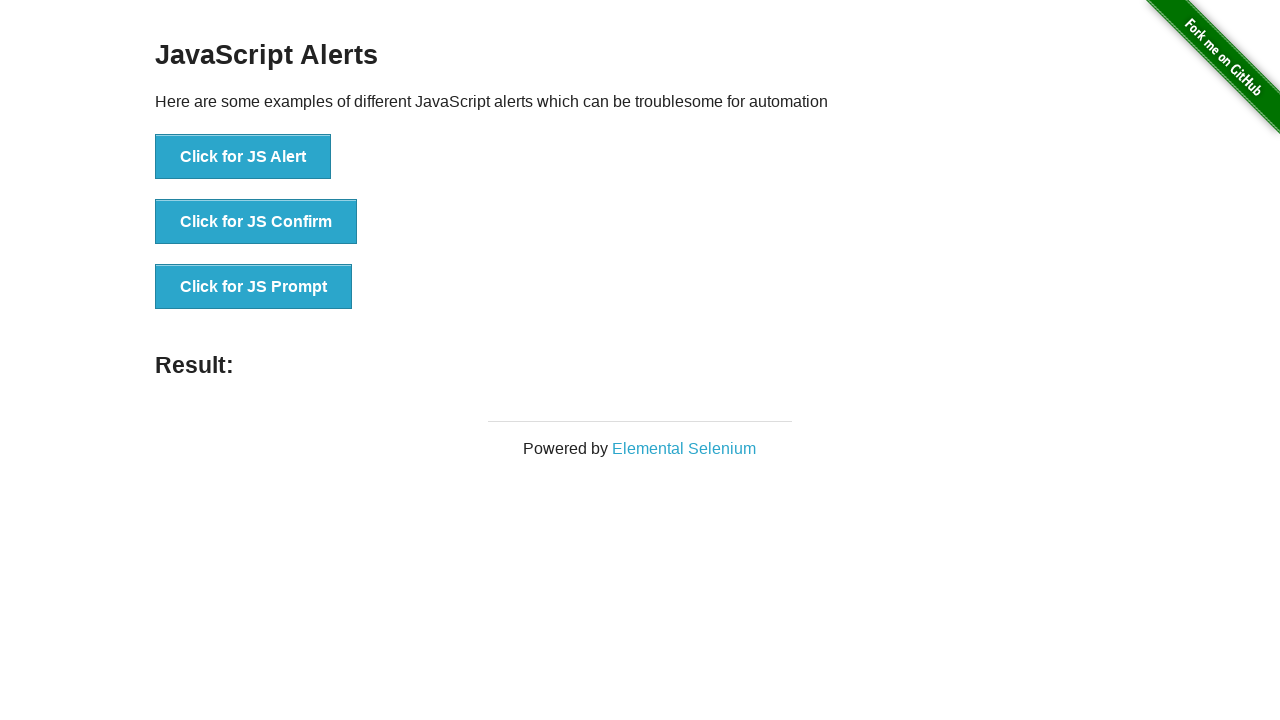

Clicked the Prompt button to trigger the JavaScript prompt dialog at (254, 287) on xpath=//button[contains(.,'Prompt')]
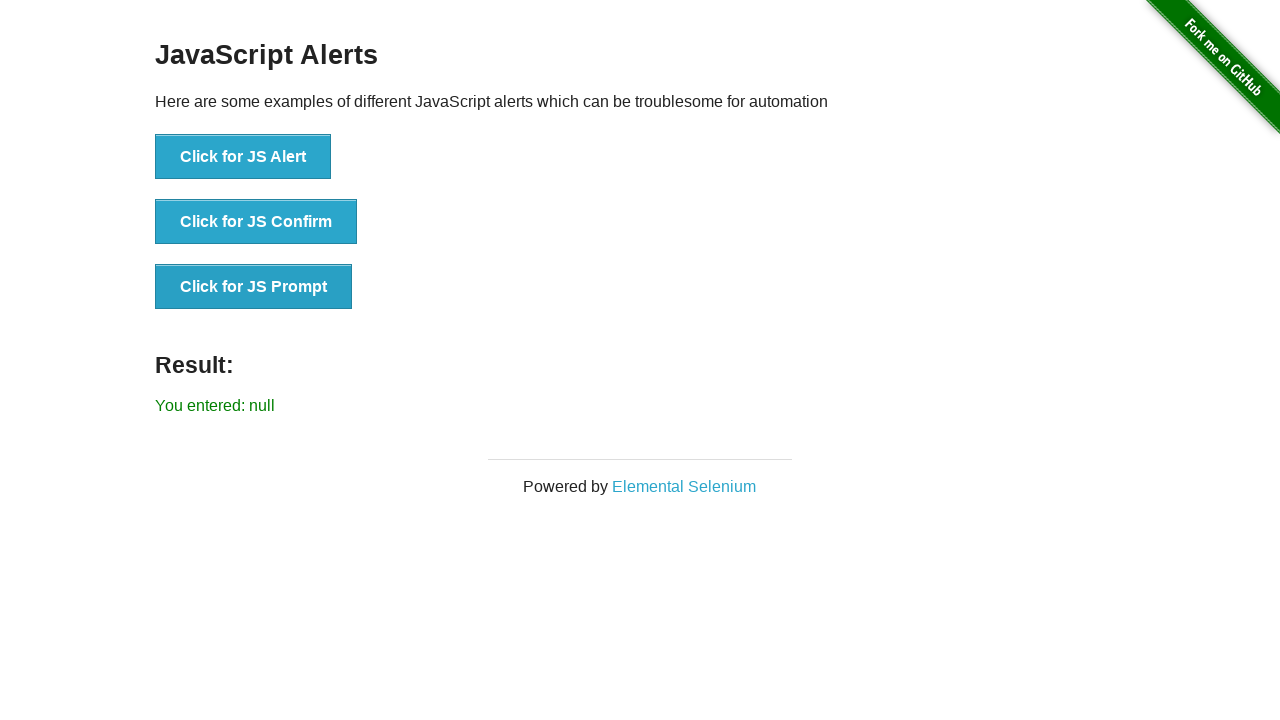

Set up dialog handler to accept prompt with text 'selenium'
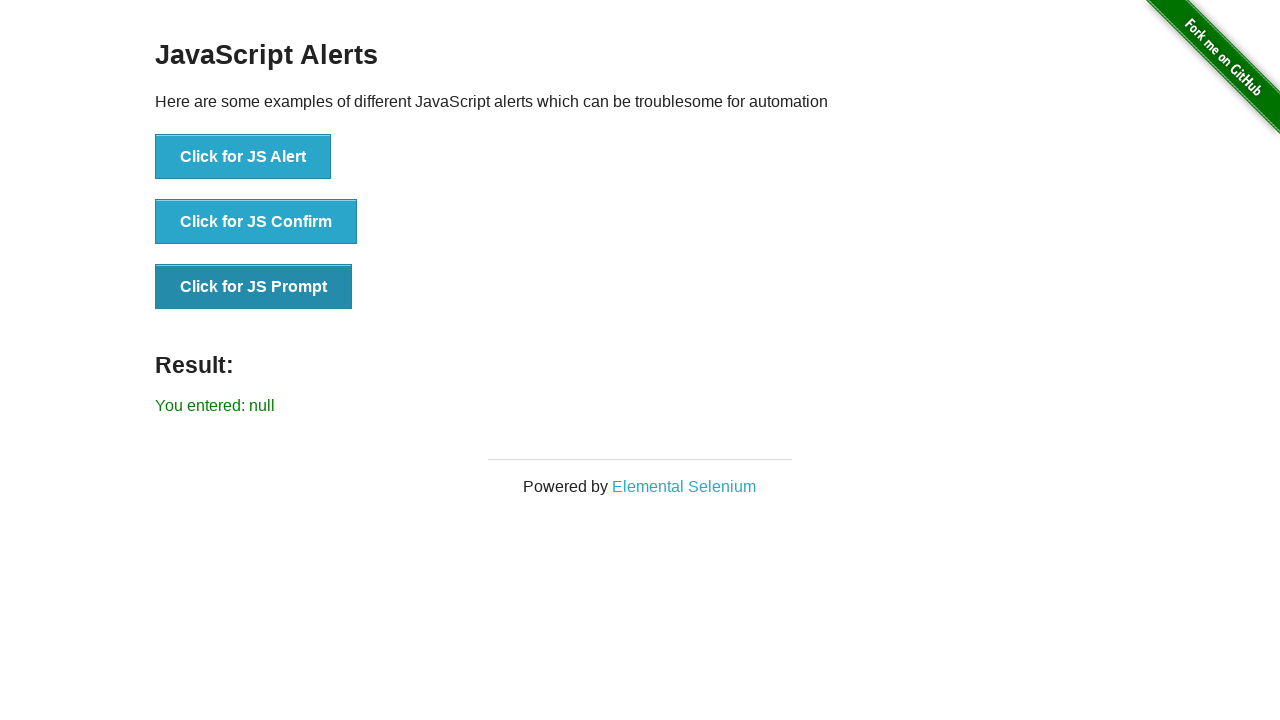

Clicked the Prompt button again to trigger the dialog with handler active at (254, 287) on xpath=//button[contains(.,'Prompt')]
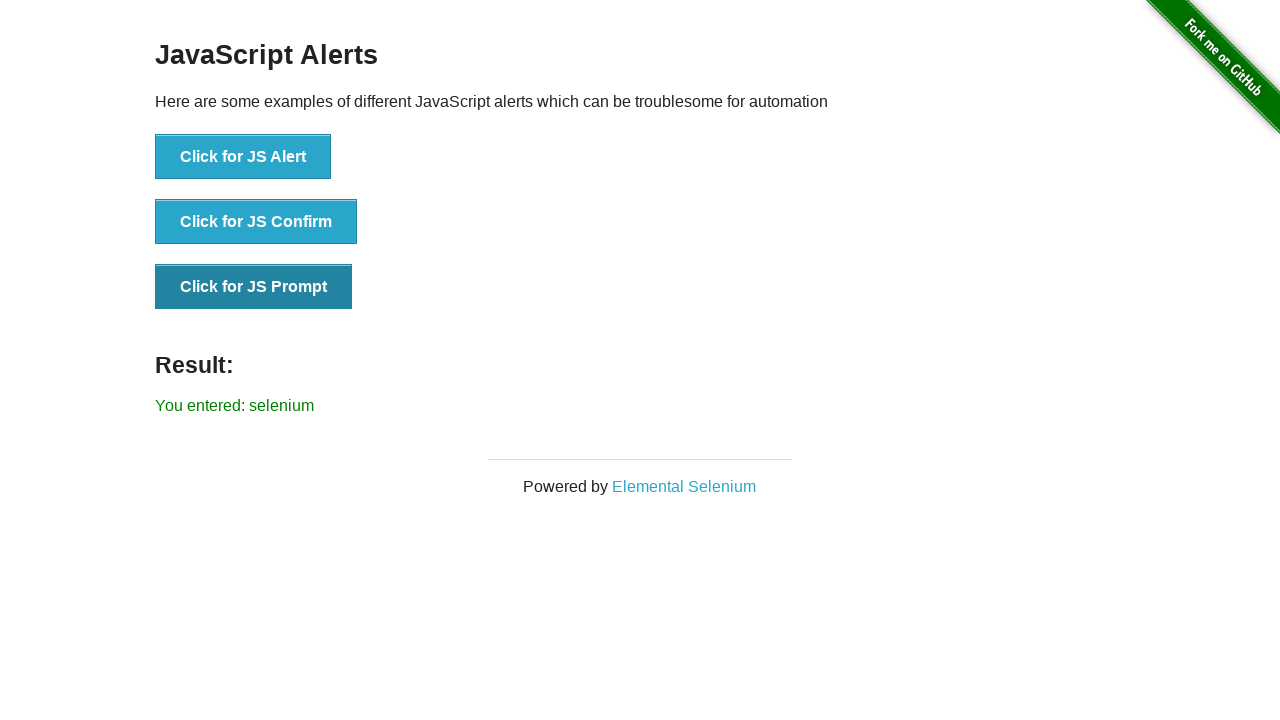

Waited for and verified the result message appeared
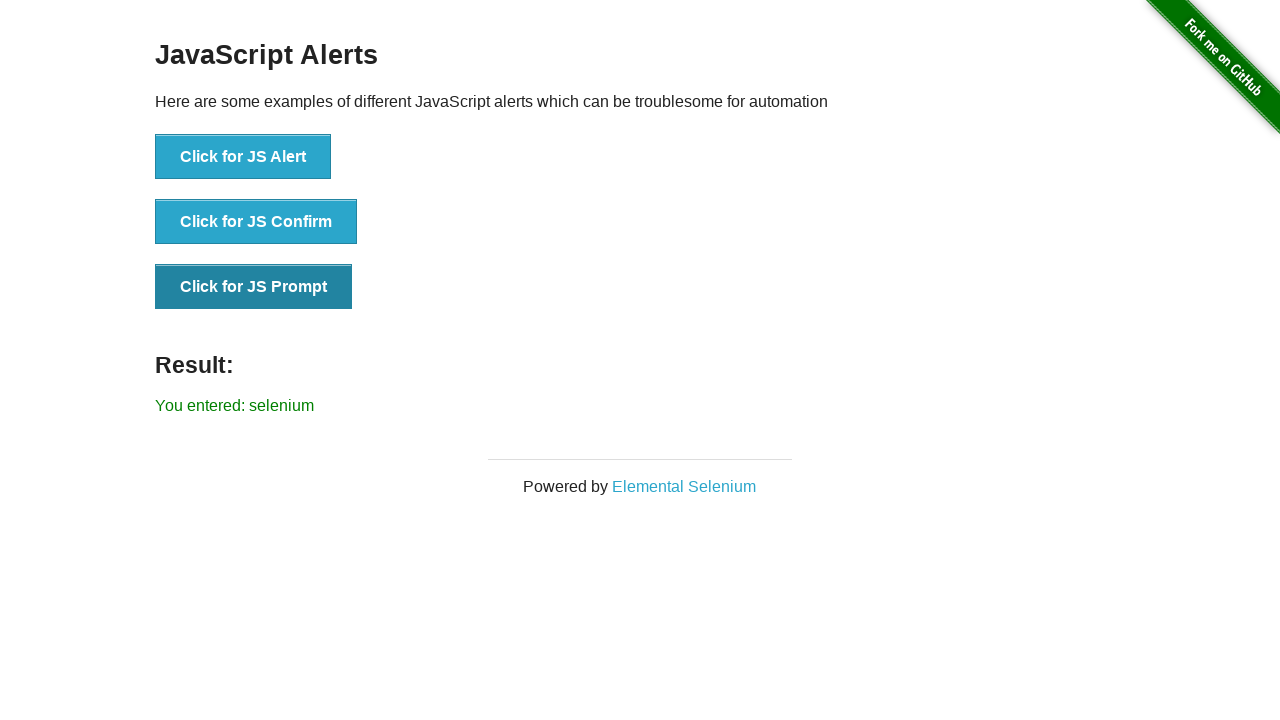

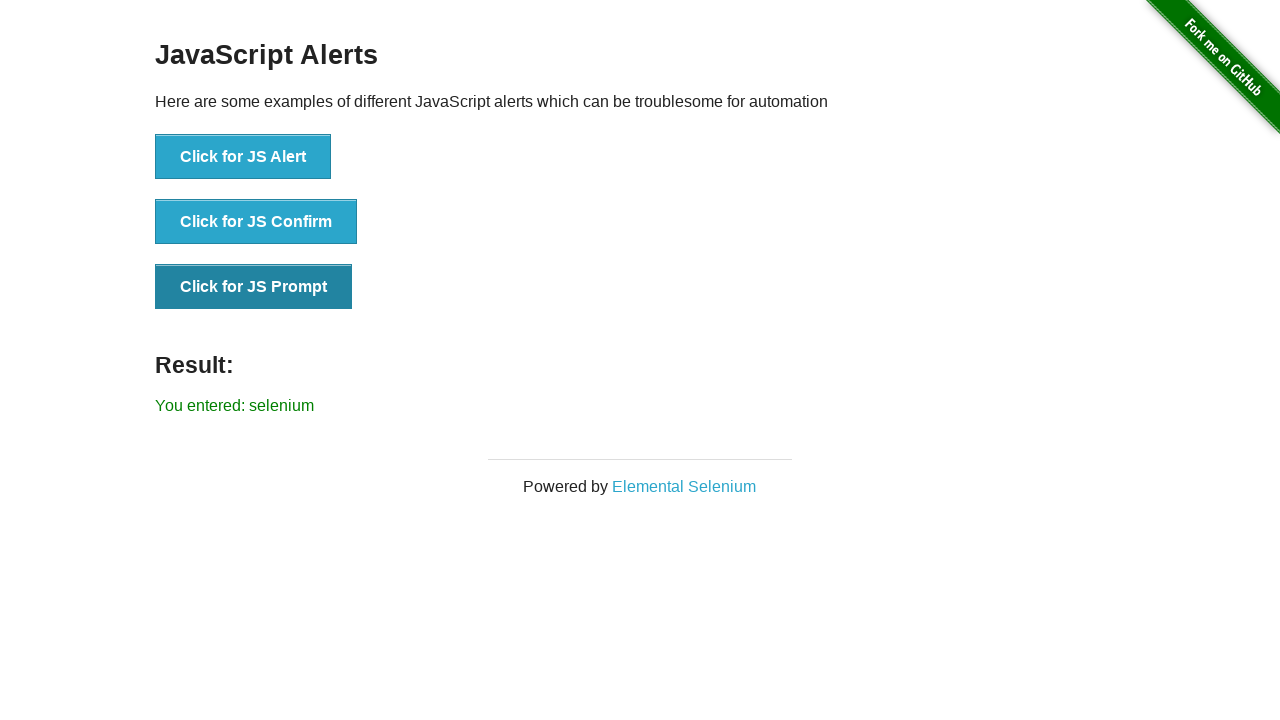